Tests footer link functionality by opening all footer links in new tabs using keyboard shortcuts and then switching between the opened tabs

Starting URL: https://www.qualitestgroup.com/

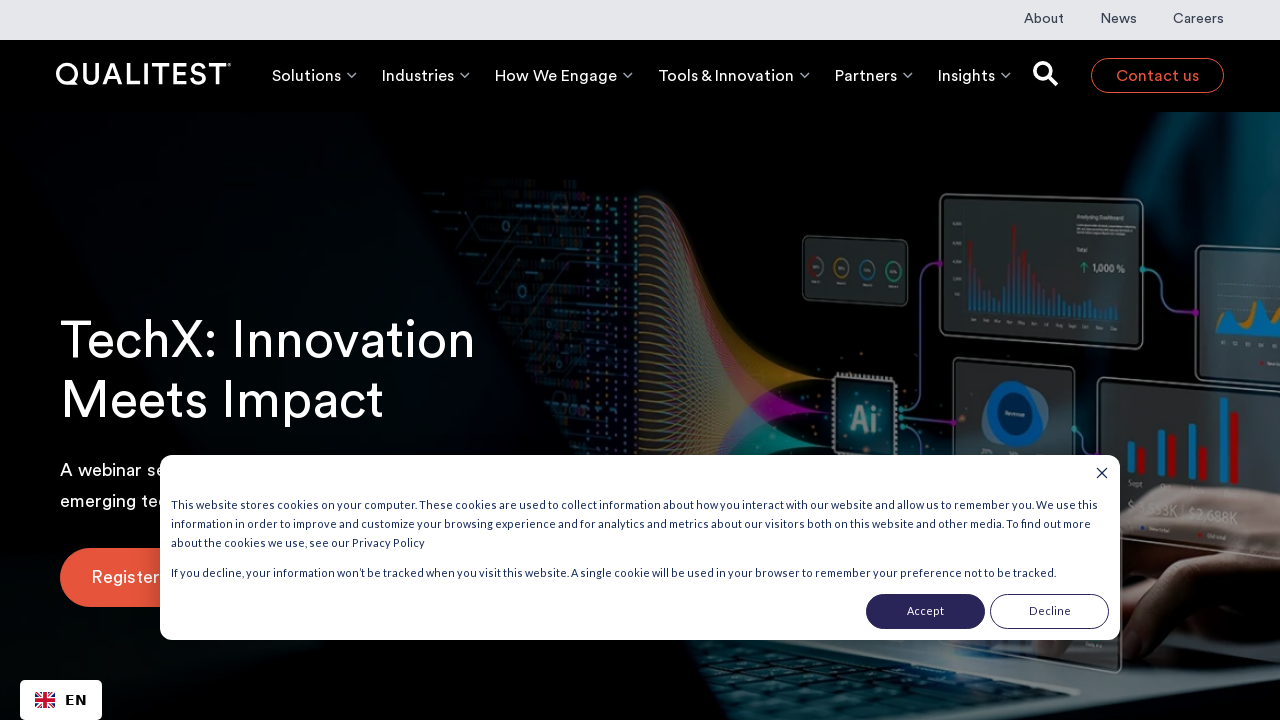

Navigated to https://www.qualitestgroup.com/
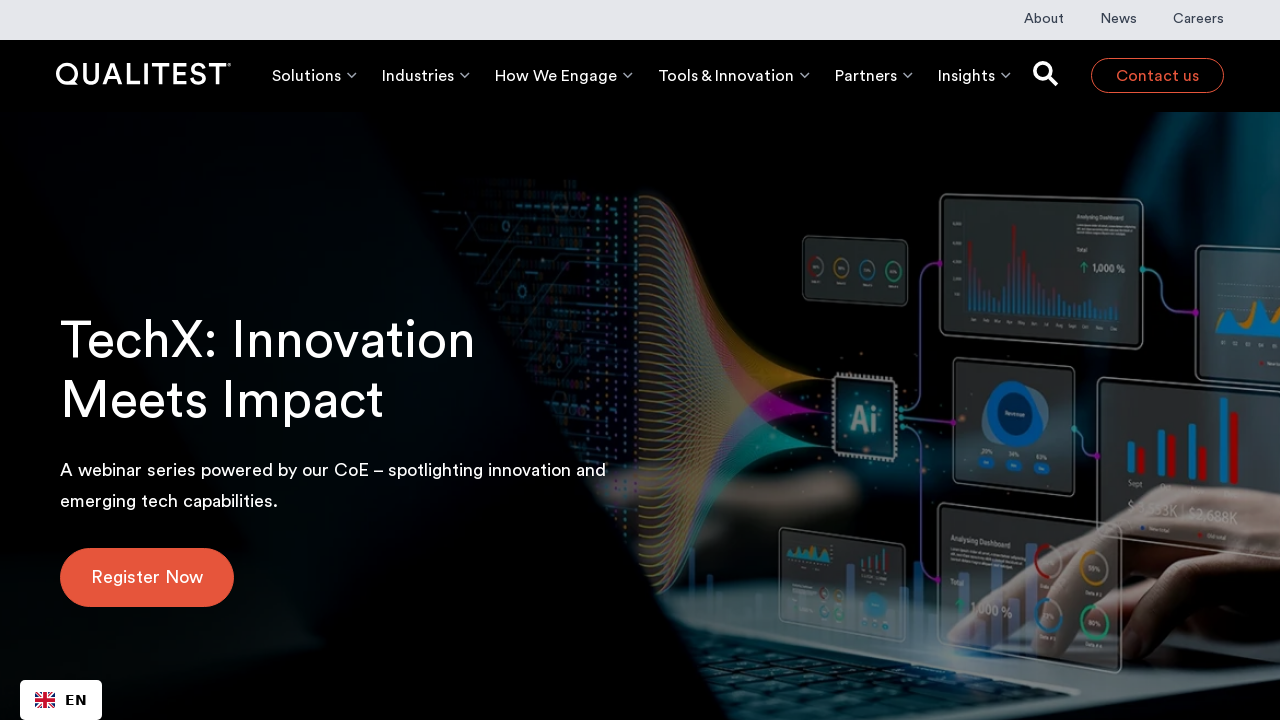

Located footer section
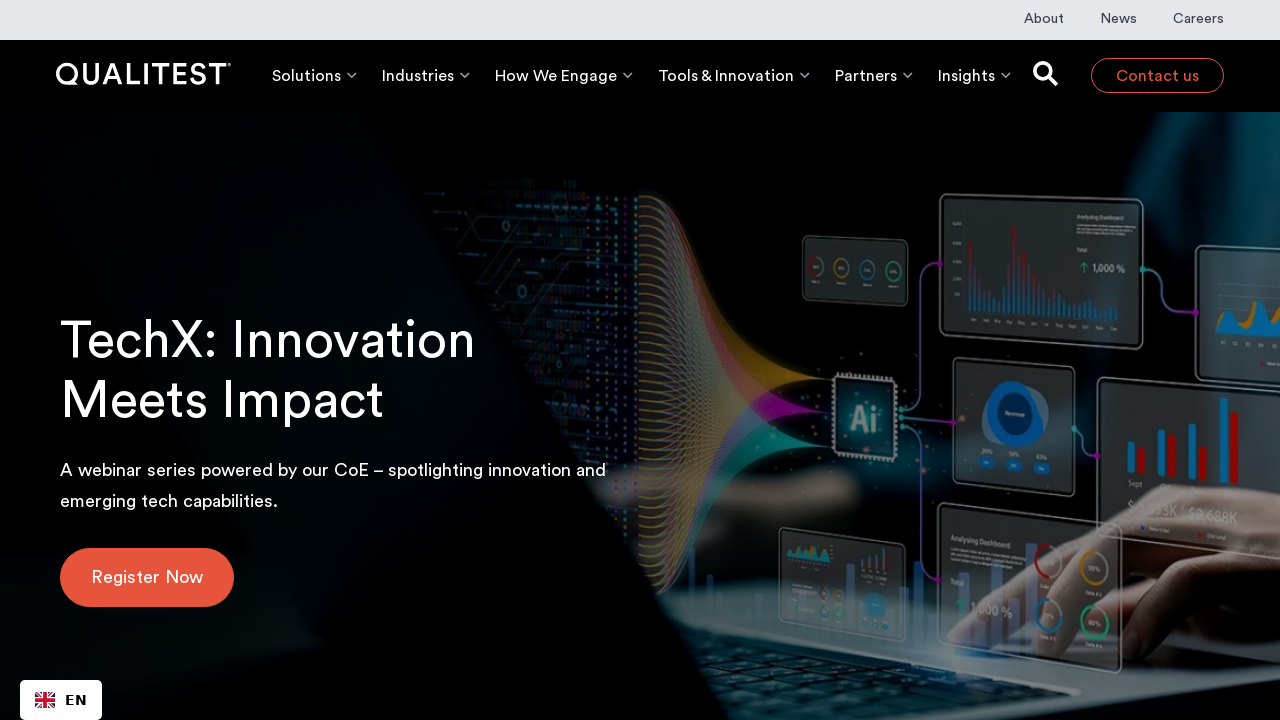

Found 0 footer links
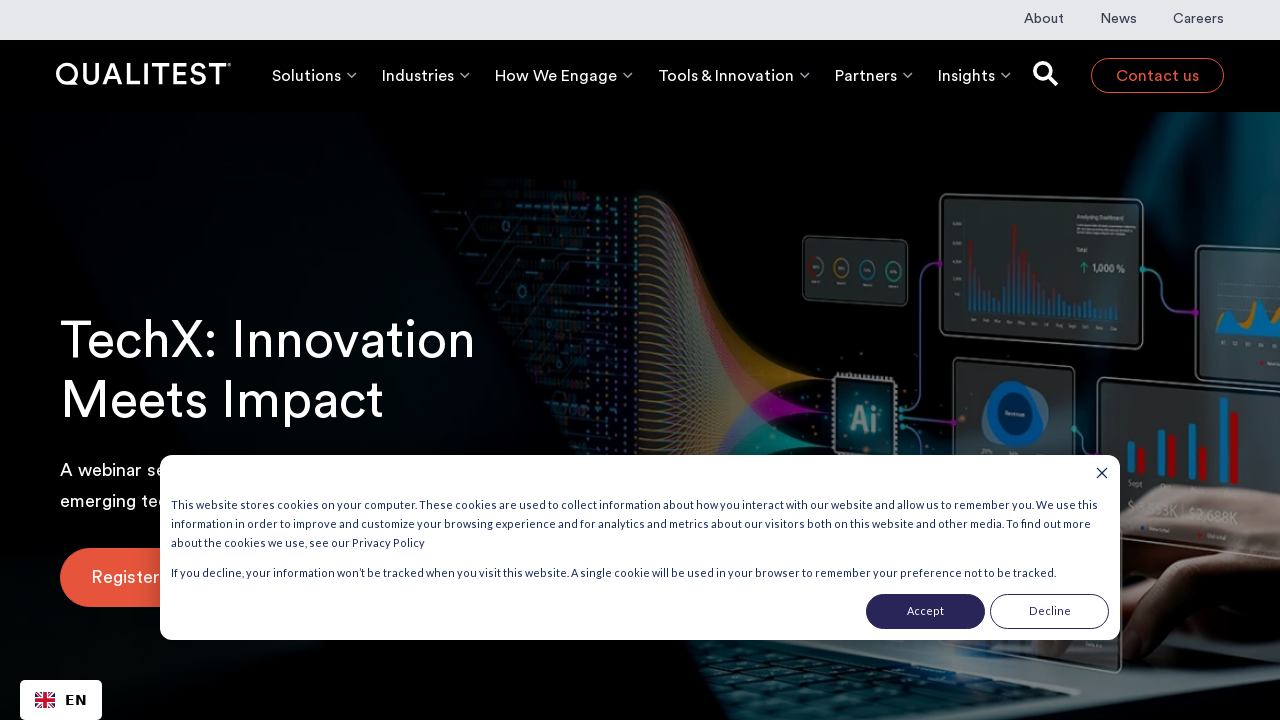

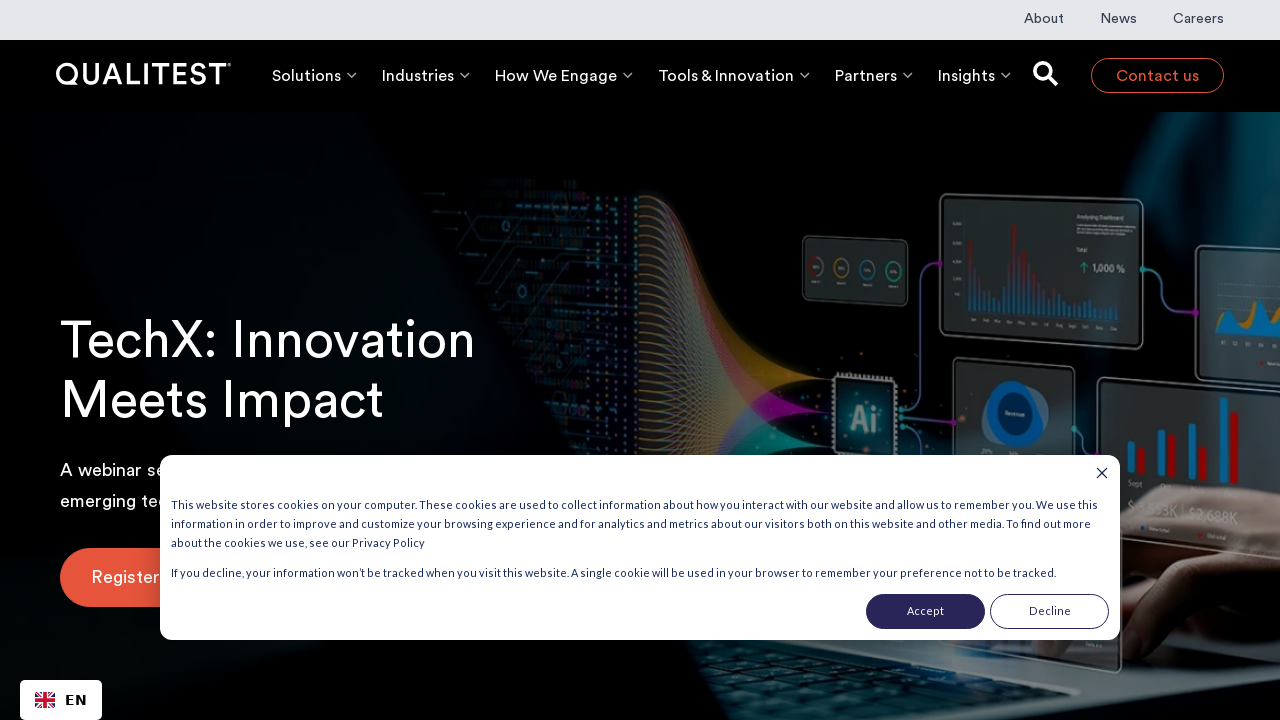